Tests the jQuery UI resizable widget by switching to the iframe and resizing the element by dragging its resize handle

Starting URL: https://jqueryui.com/resizable/

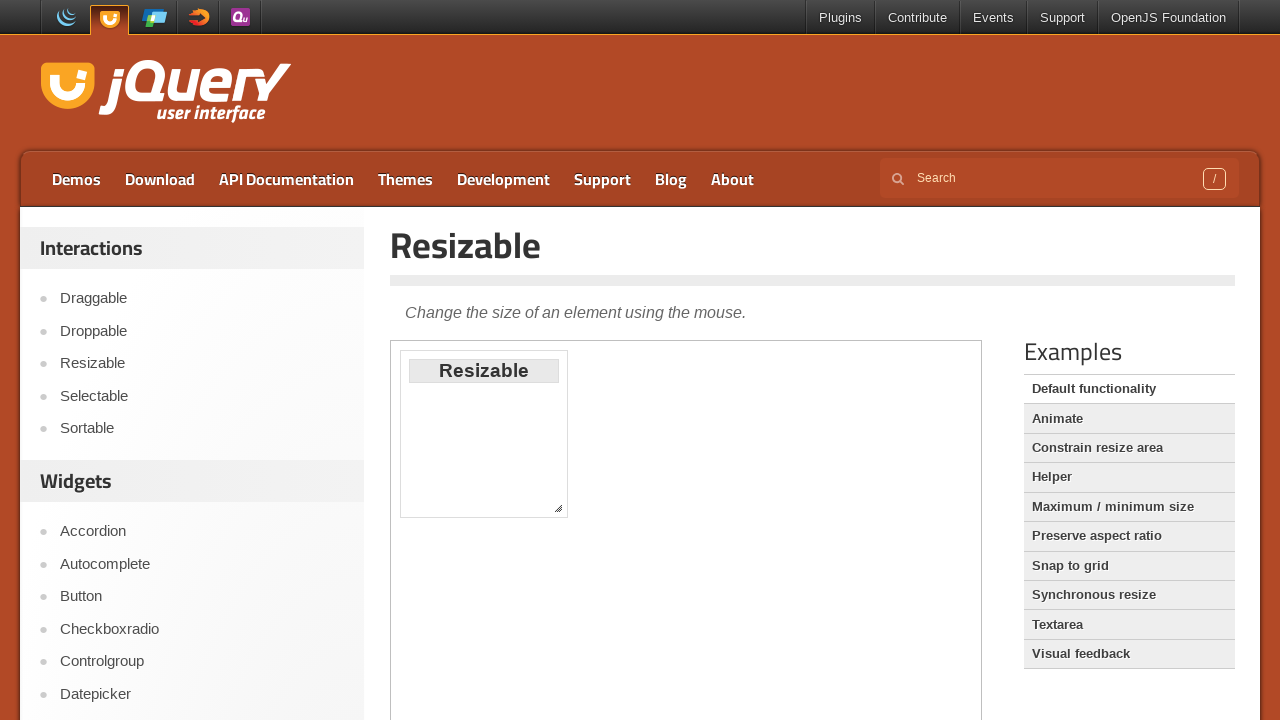

Located the iframe containing the resizable demo
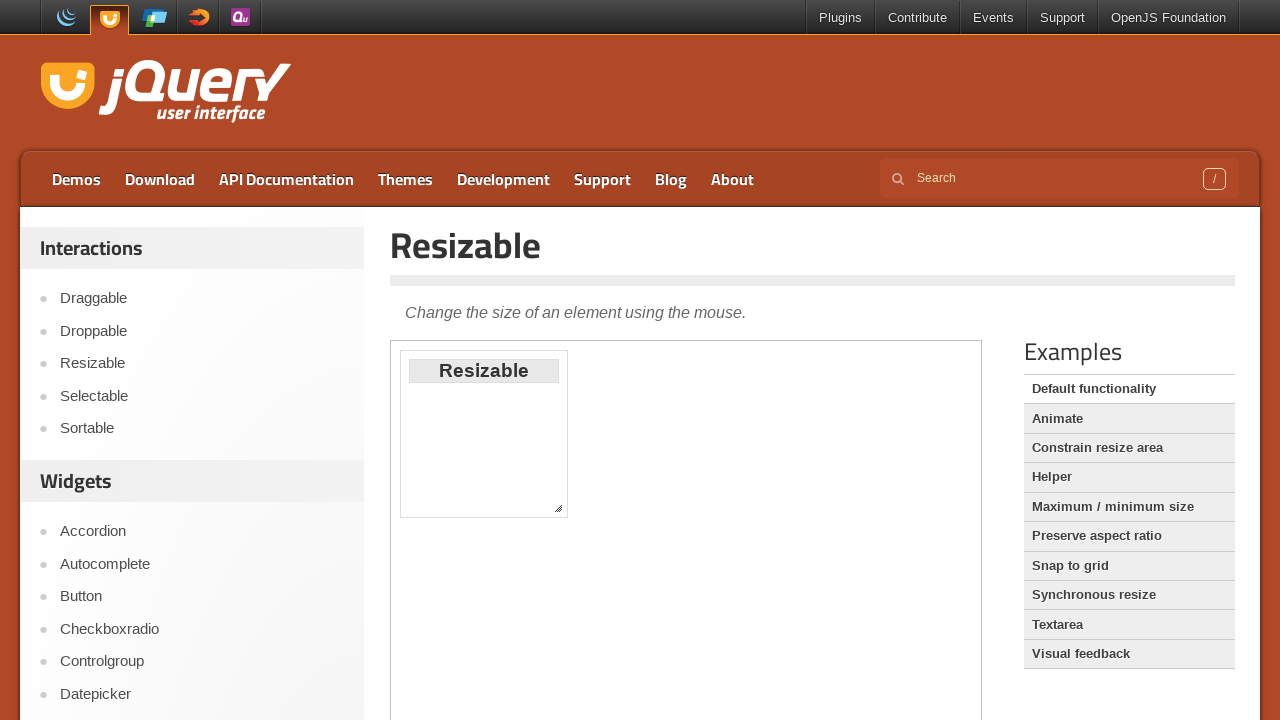

Located the resize handle in the bottom-right corner
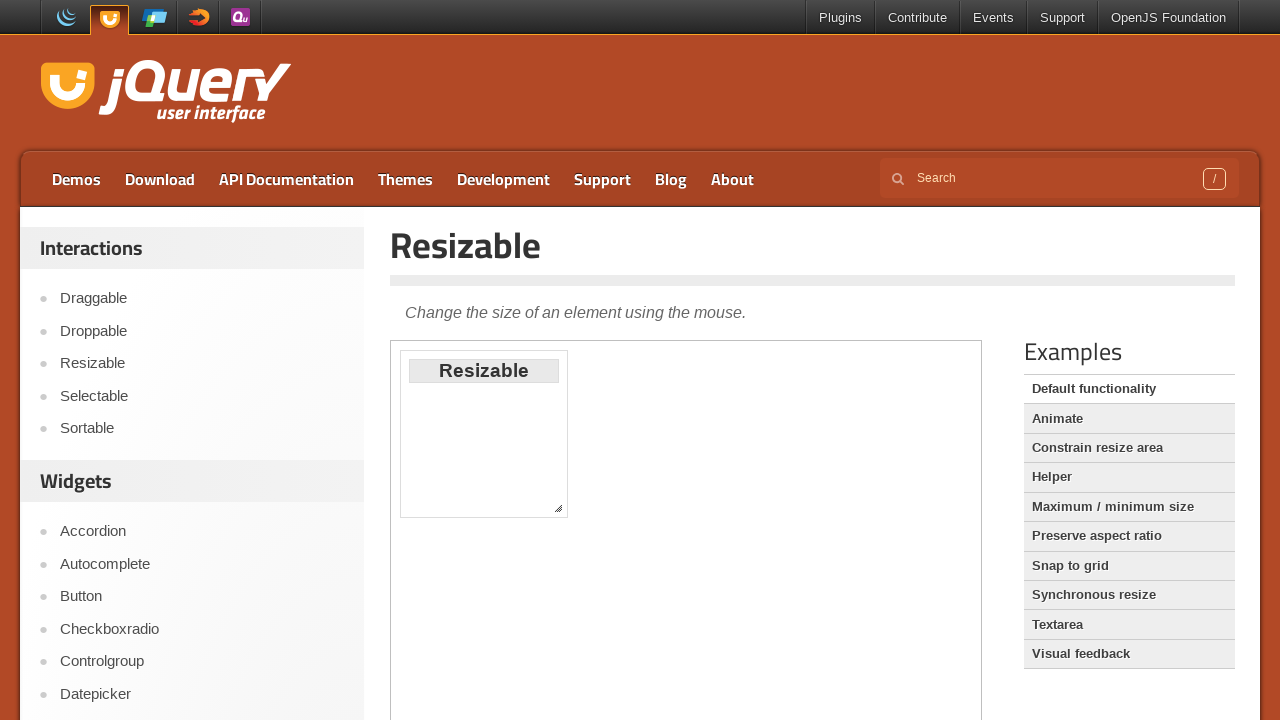

Retrieved the bounding box of the resize handle
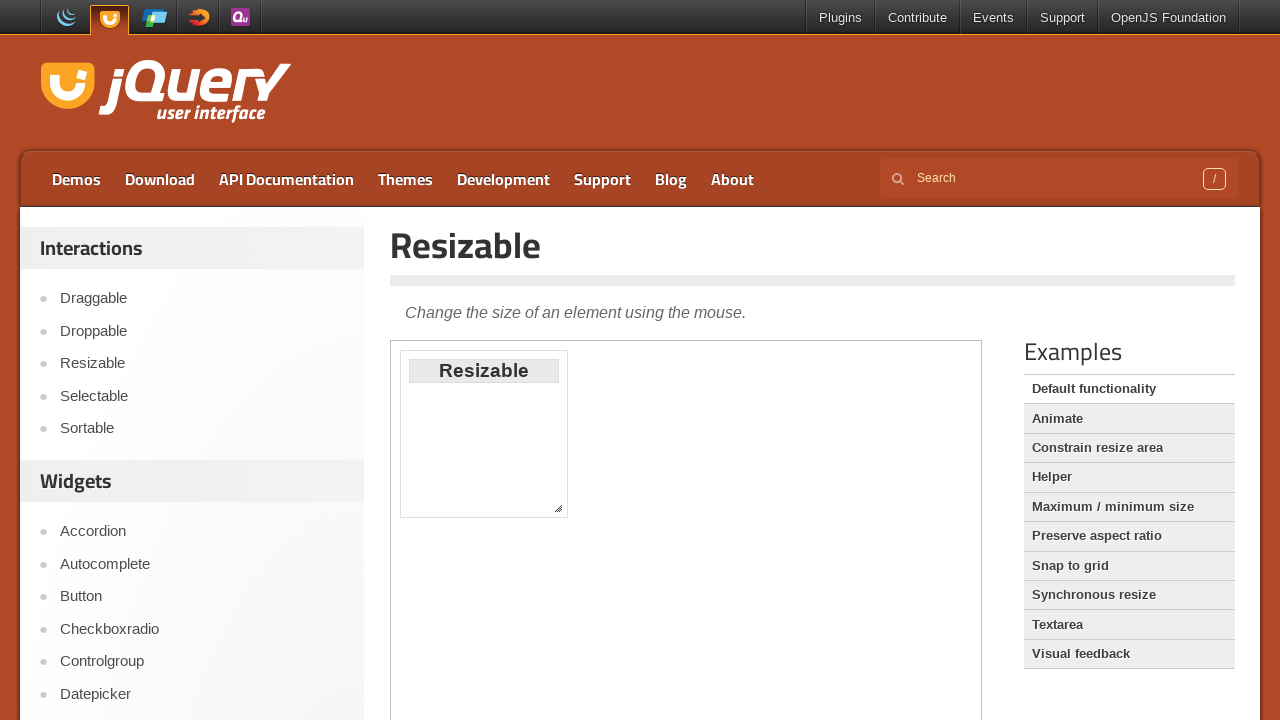

Moved mouse to the center of the resize handle at (558, 508)
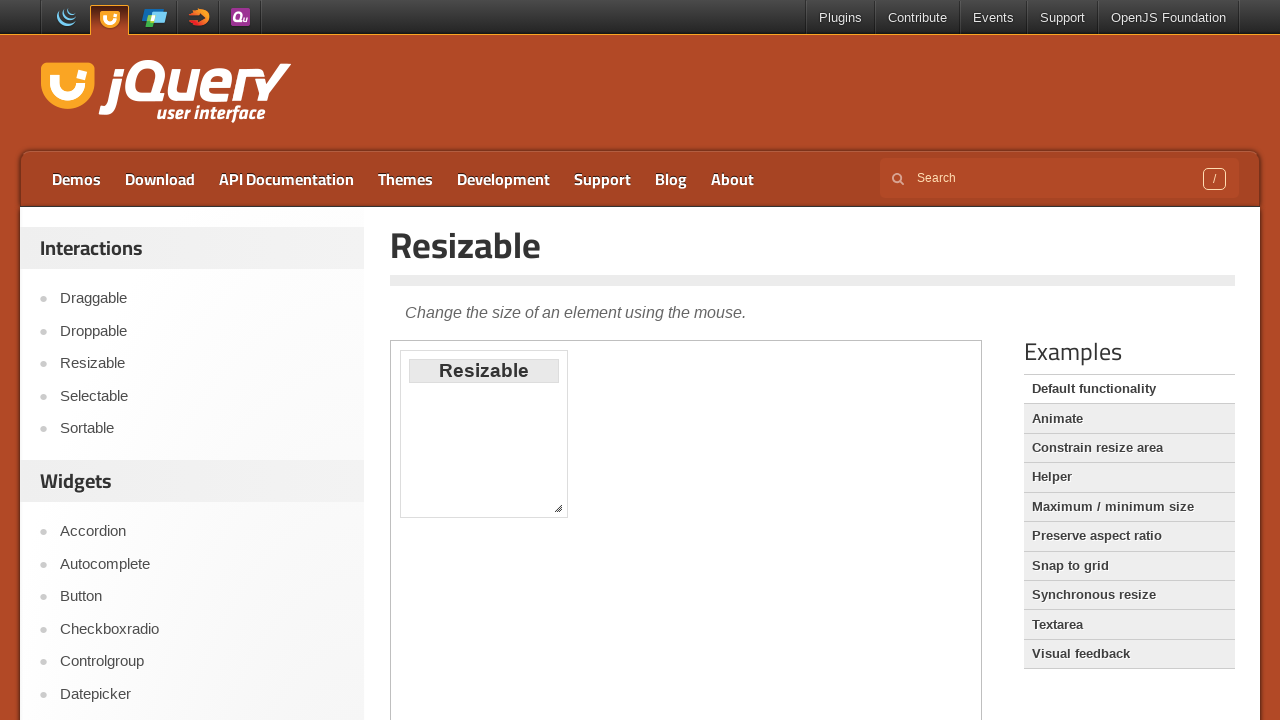

Pressed down the mouse button on the resize handle at (558, 508)
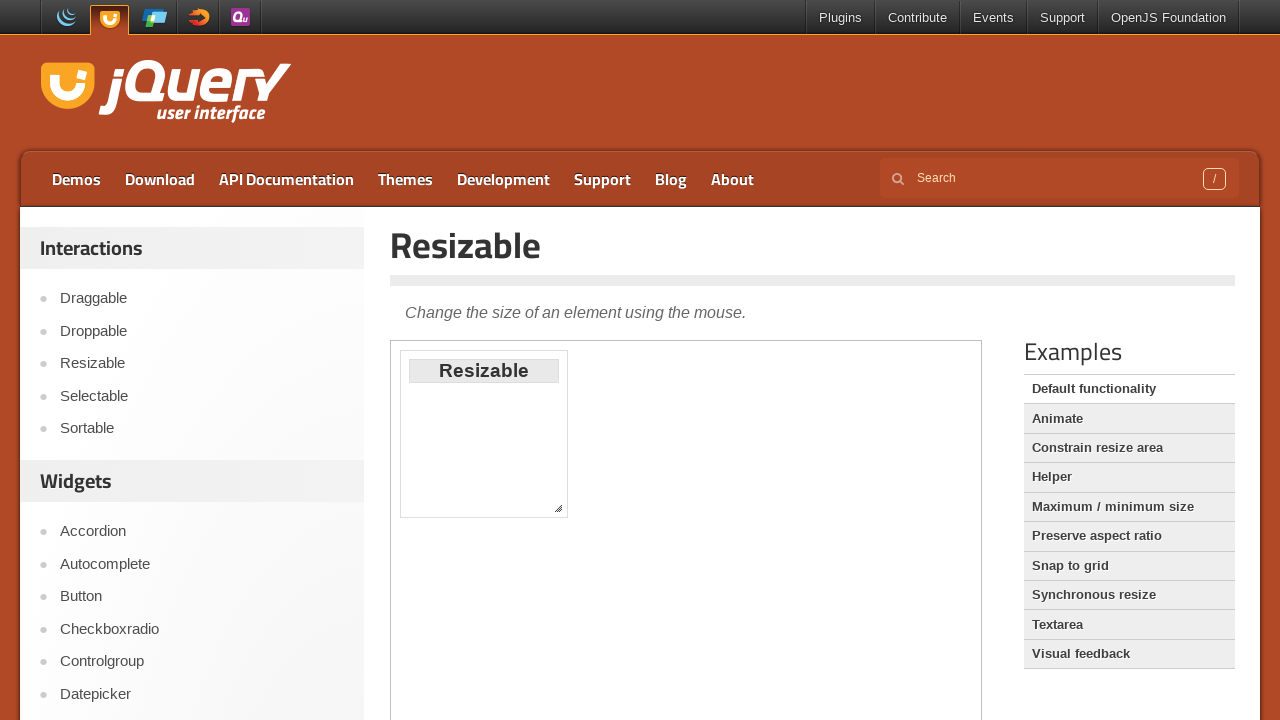

Dragged the resize handle 250px to the right and 50px down at (808, 558)
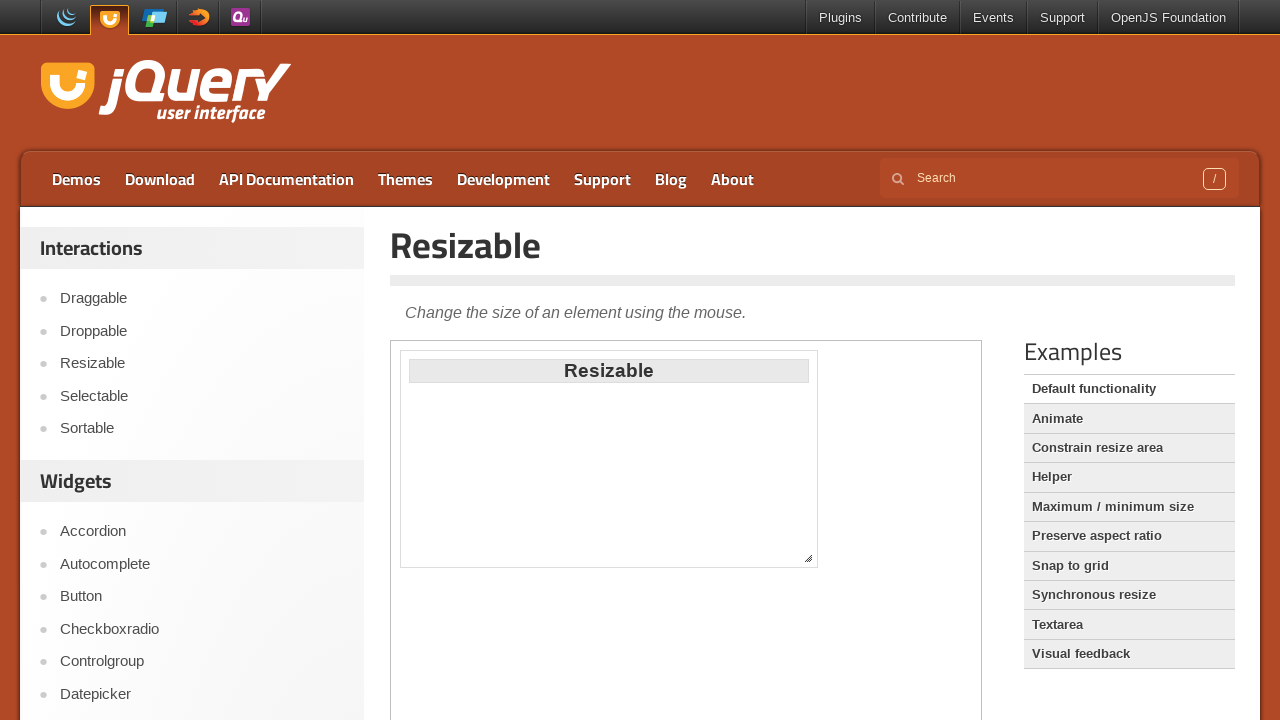

Released the mouse button to complete the resize operation at (808, 558)
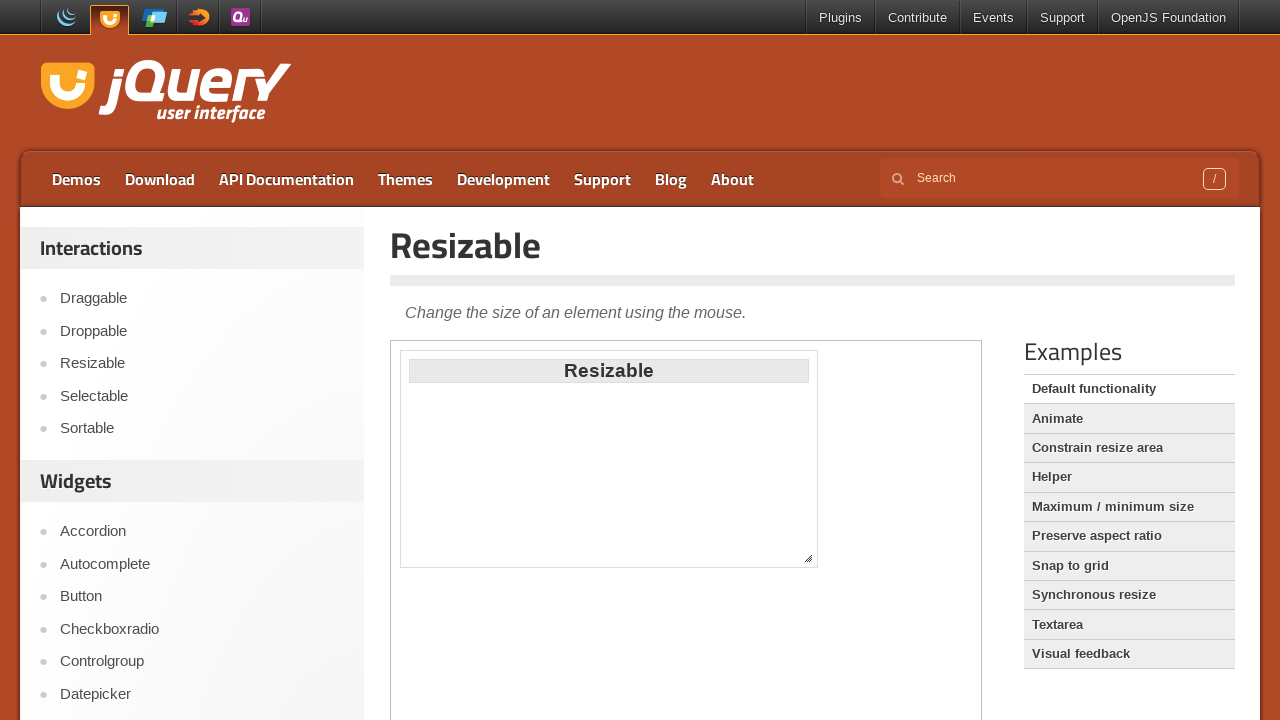

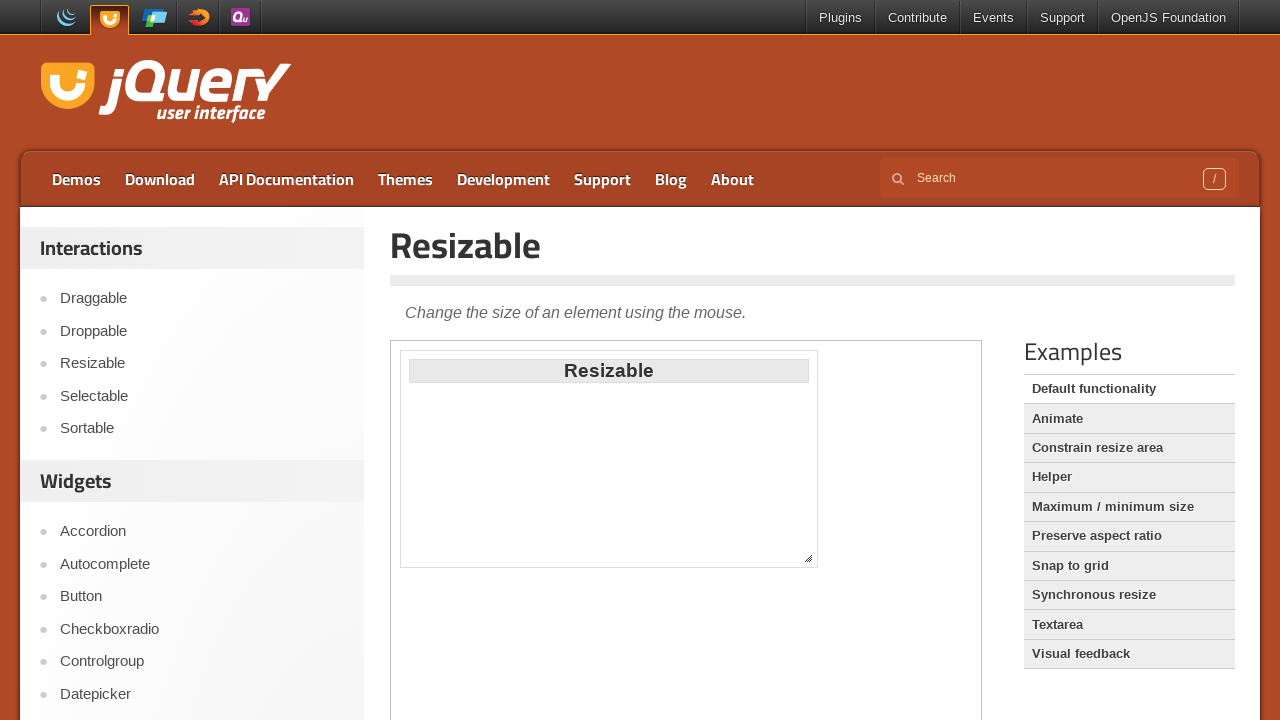